Navigates to Google Store Pixel 10 Pro product page, finds all available color options, clicks on each color variant, and checks the 256GB storage option availability status.

Starting URL: https://store.google.com/tw/config/pixel_10_pro?hl=zh-TW&selections=eyJwcm9kdWN0RmFtaWx5IjoiY0dsNFpXeGZNVEJmY0hKdiIsInZhcmlhbnRzIjpbWyI3IiwiTVRFPSJdLFsiMiIsIk13PT0iXSxbIjEiLCJNalUyIl1dfQ%3D%3D

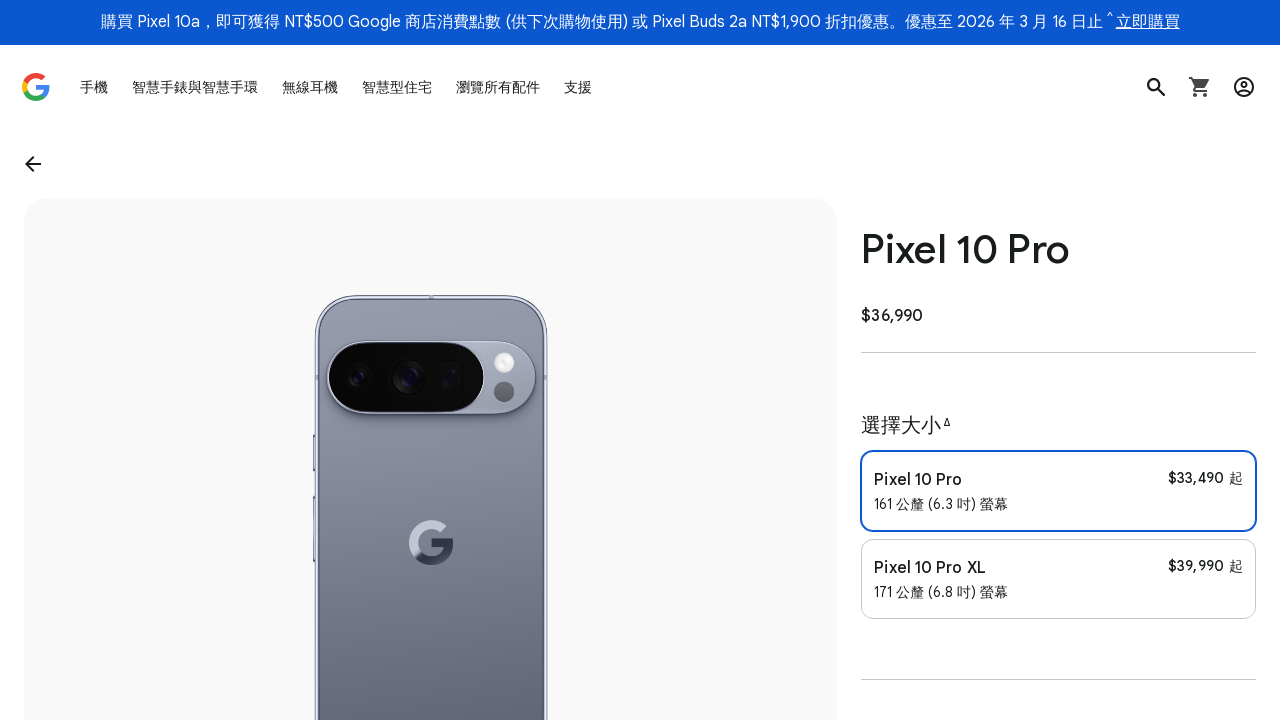

Waited for page to load (networkidle)
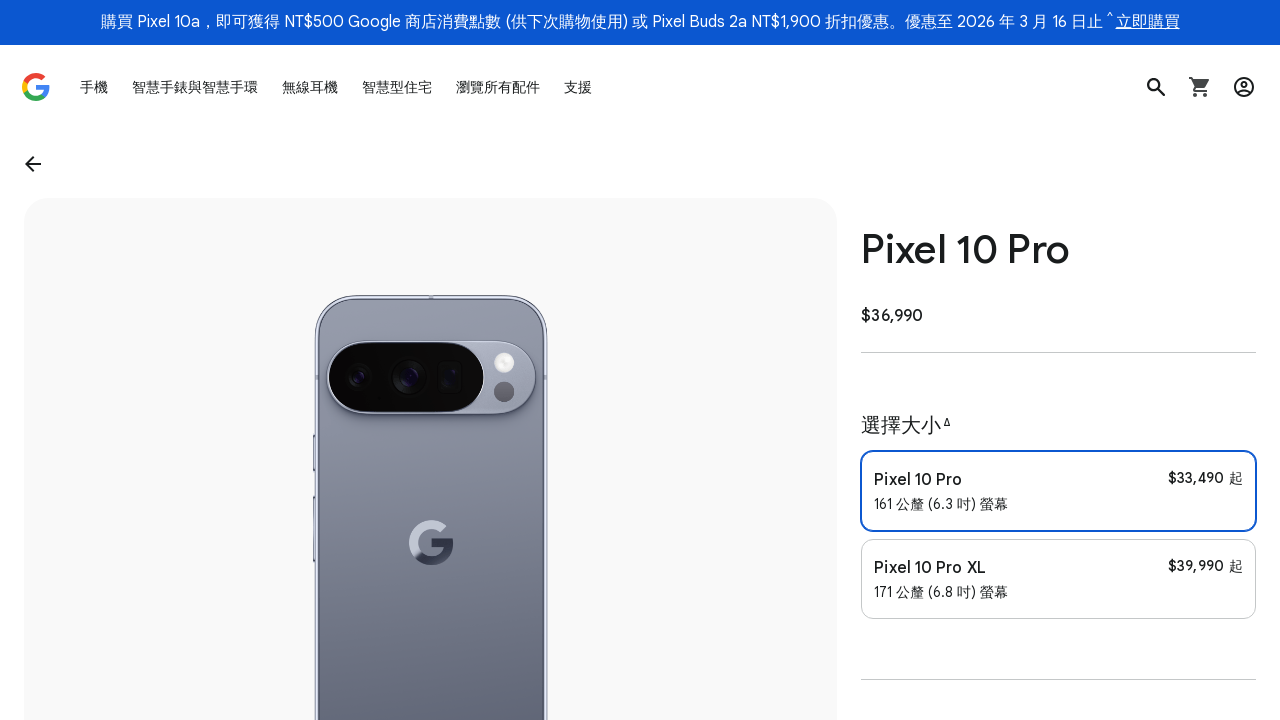

Color selection sections loaded
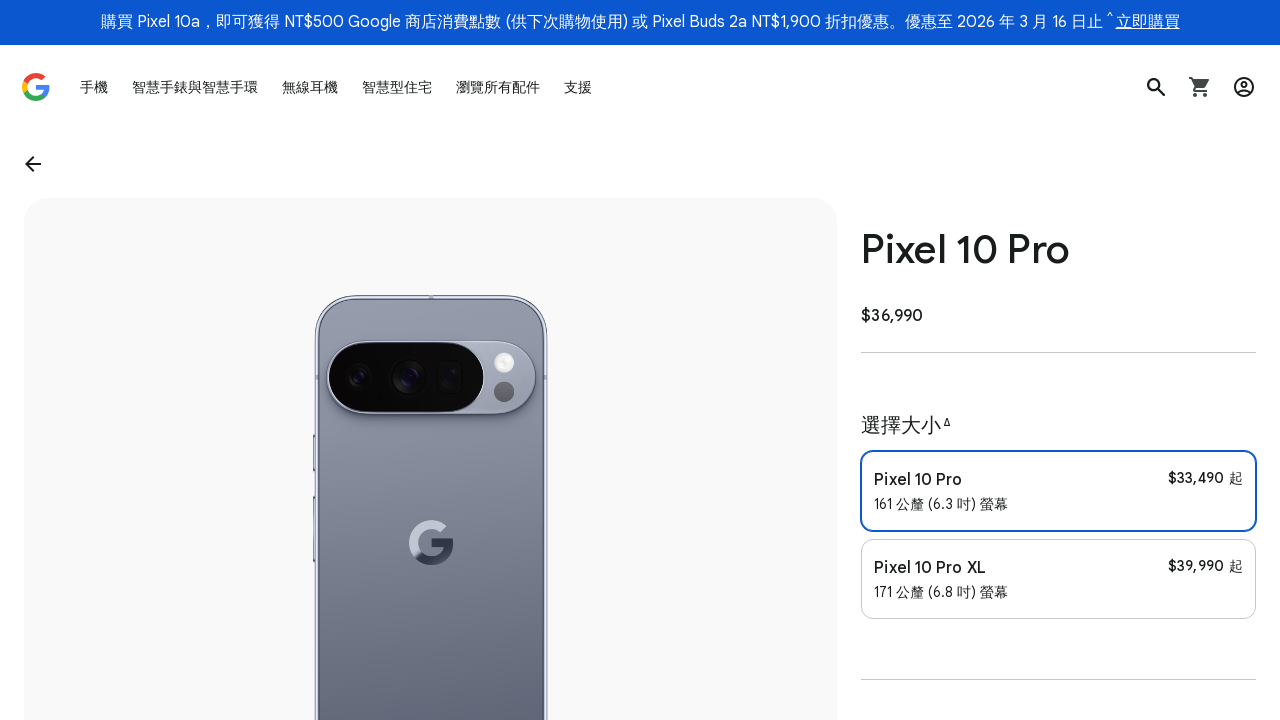

Found 4 color option sections
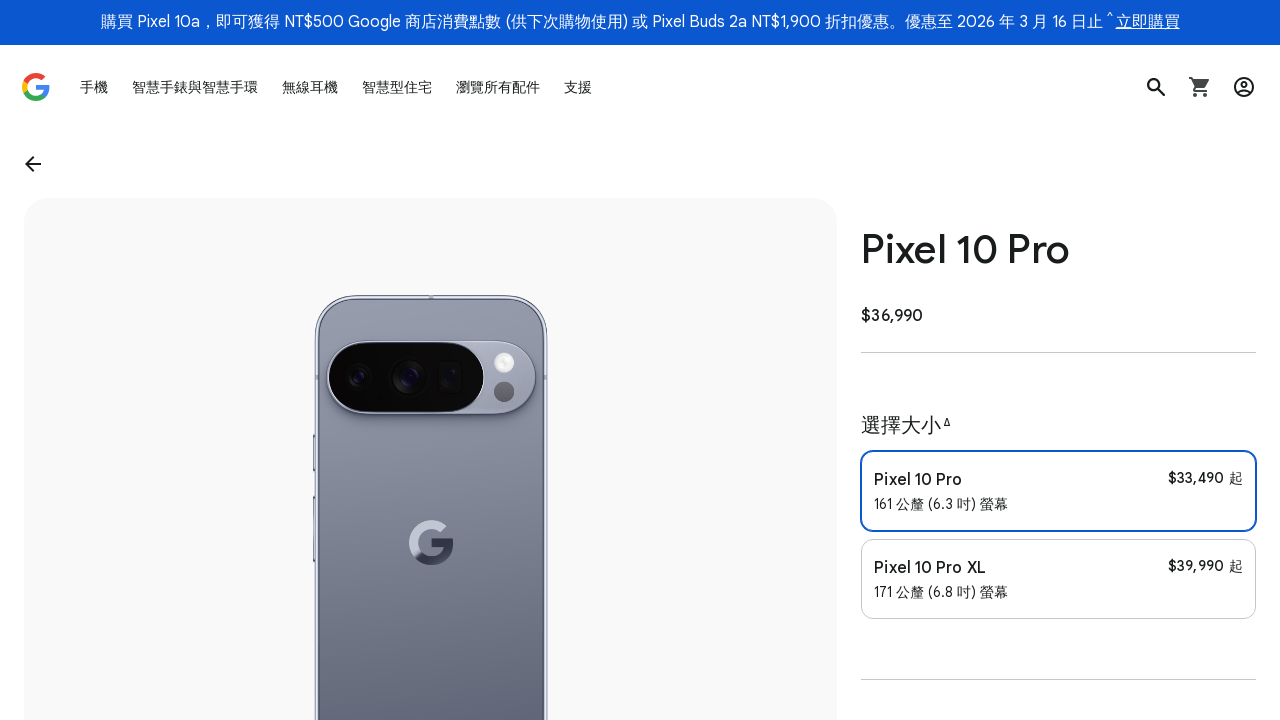

Collected 4 color labels: ['月岩灰', '綠玉色', '陶瓷米', '曜石黑']
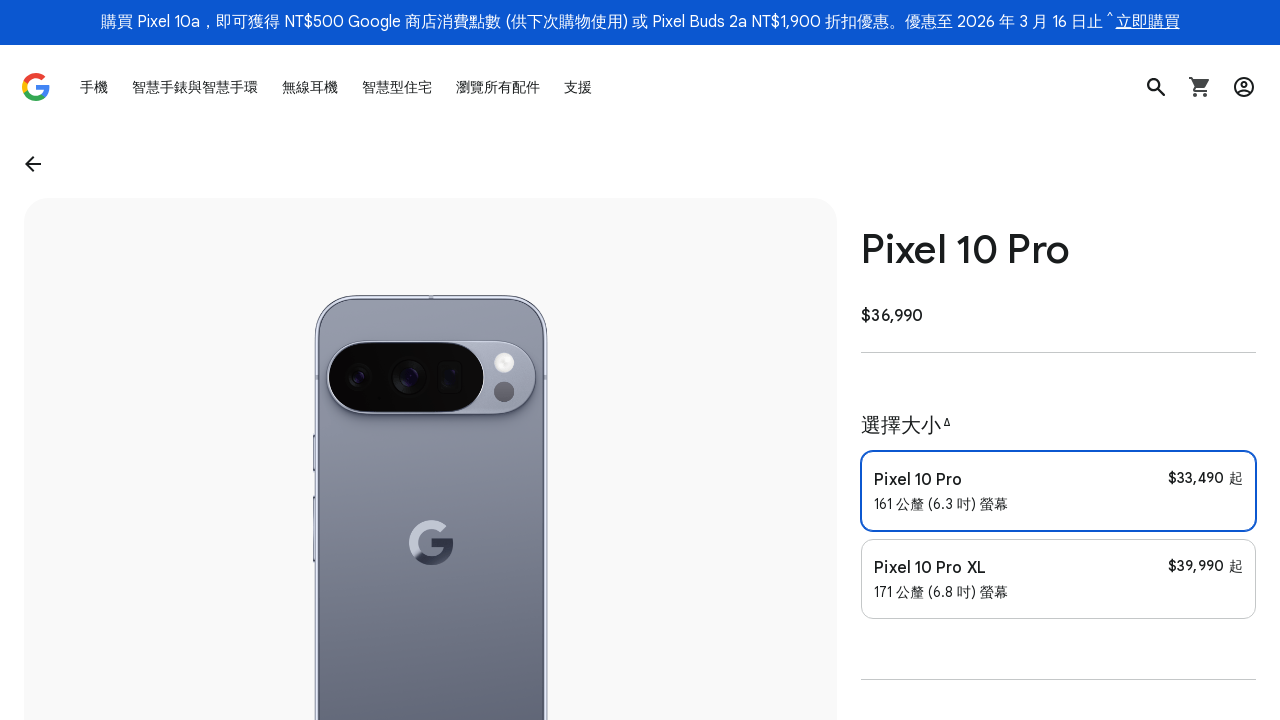

Clicked color option: 月岩灰 at (924, 361) on button[data-tracking-label="月岩灰"]
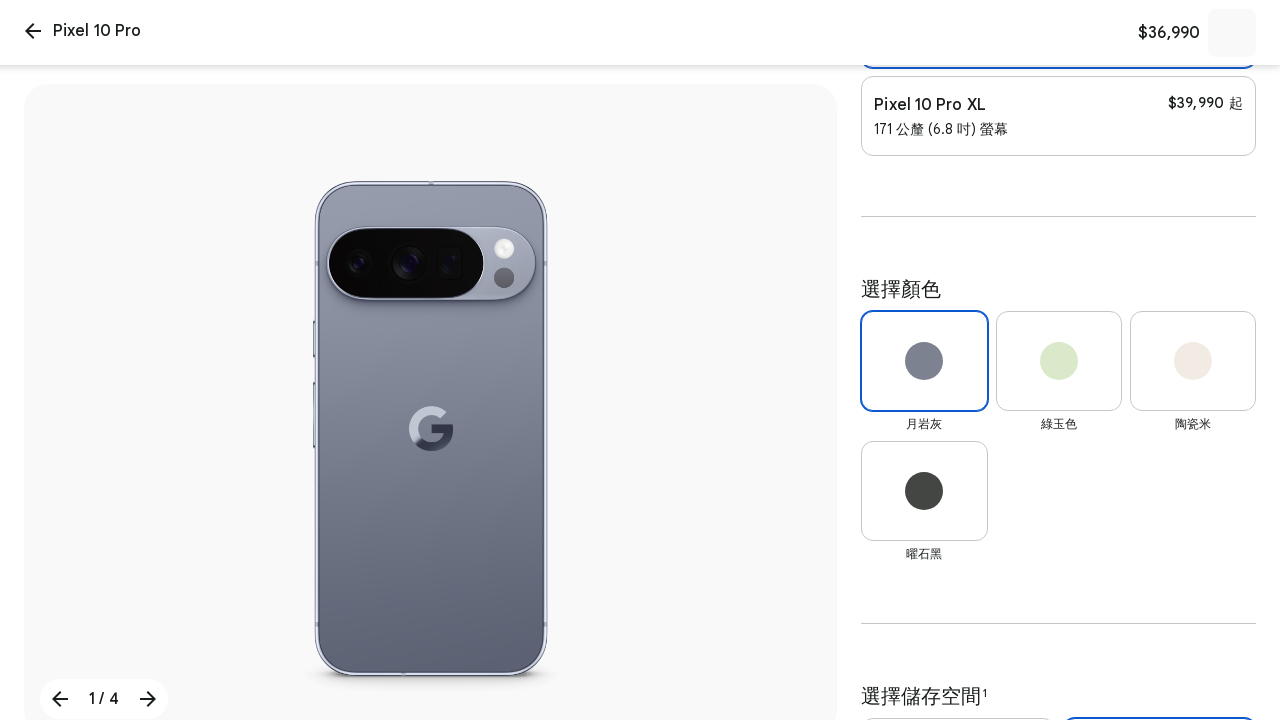

Waited for UI to update after selecting 月岩灰
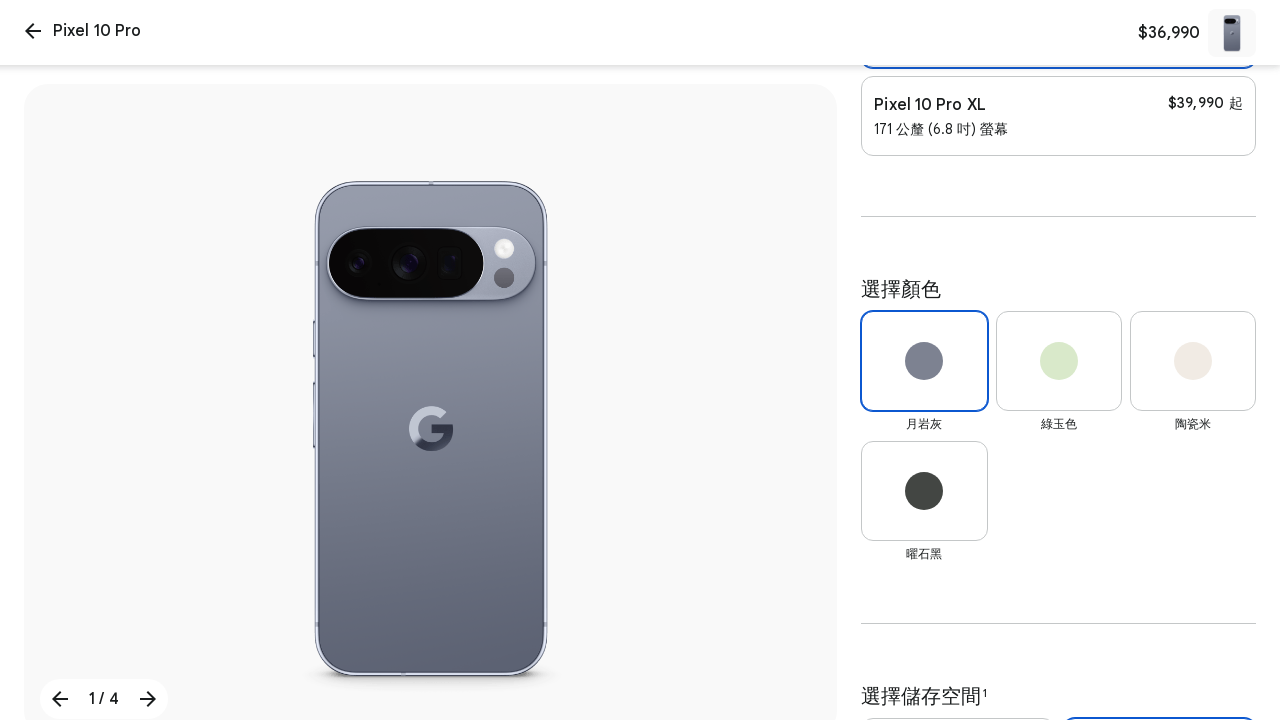

Retrieved 256GB storage option text for 月岩灰: 256 GB
$36,990
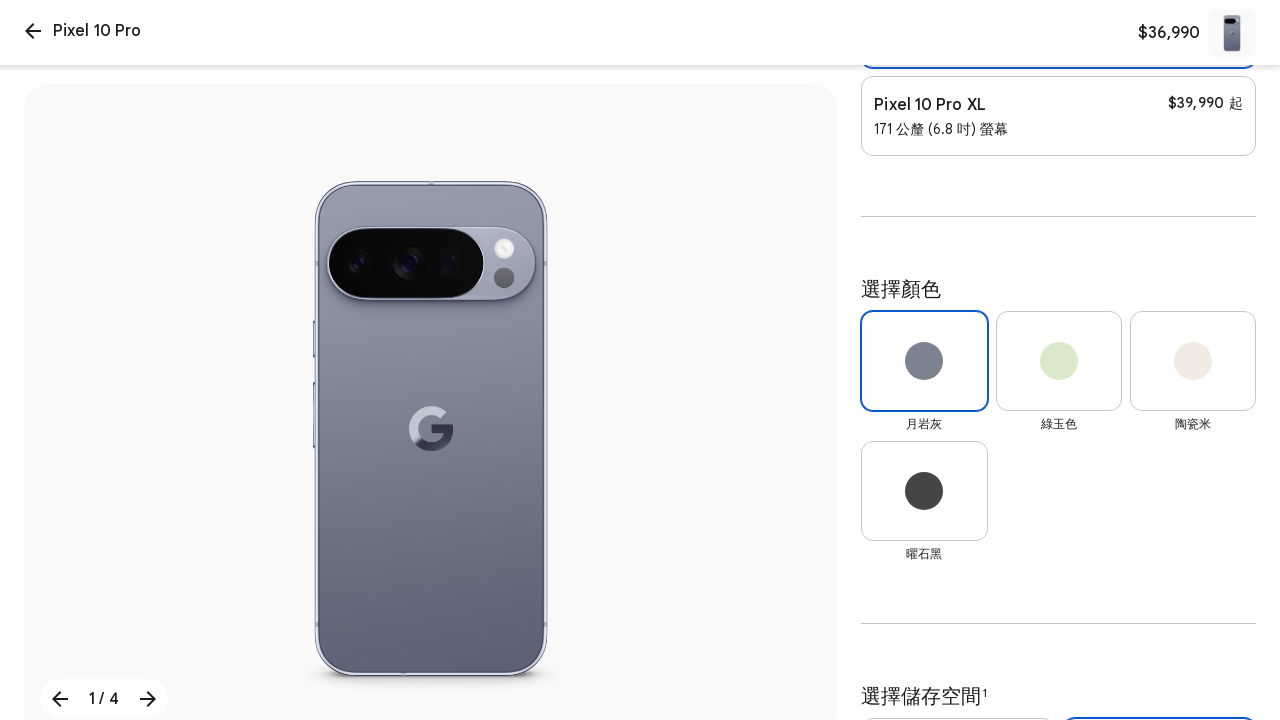

Verified 256GB storage button visibility for 月岩灰
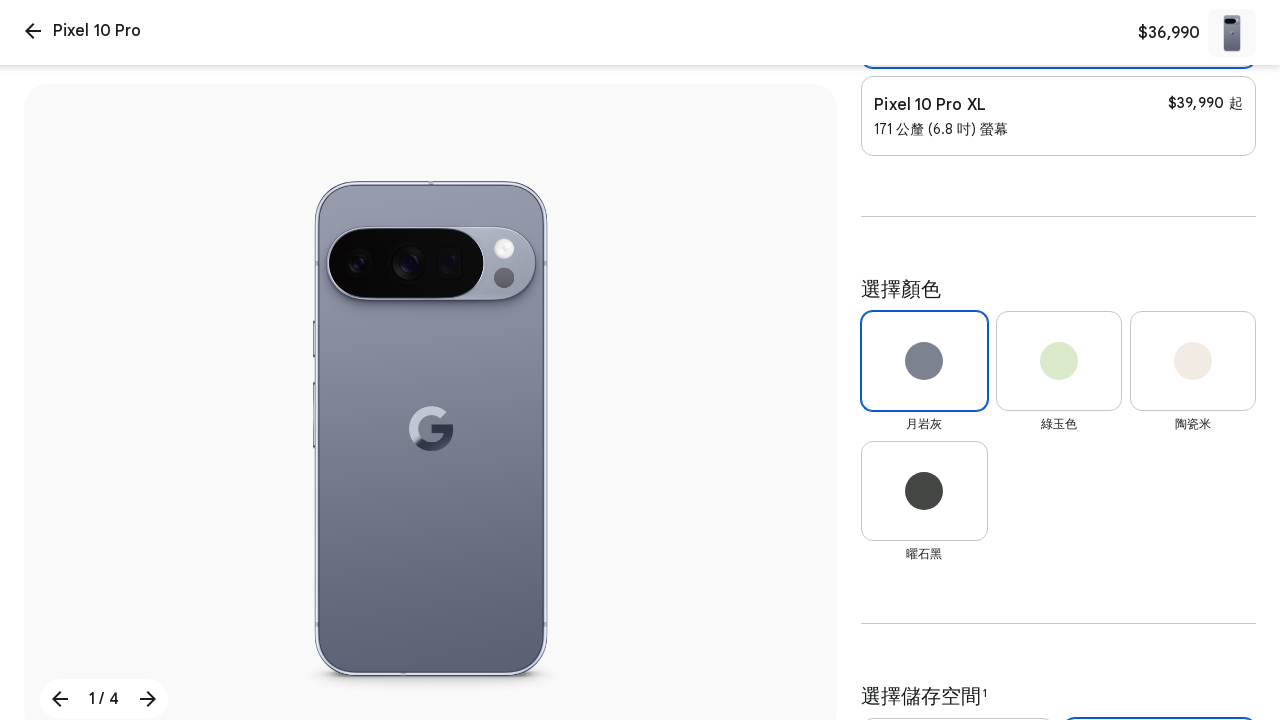

Clicked color option: 綠玉色 at (1059, 361) on button[data-tracking-label="綠玉色"]
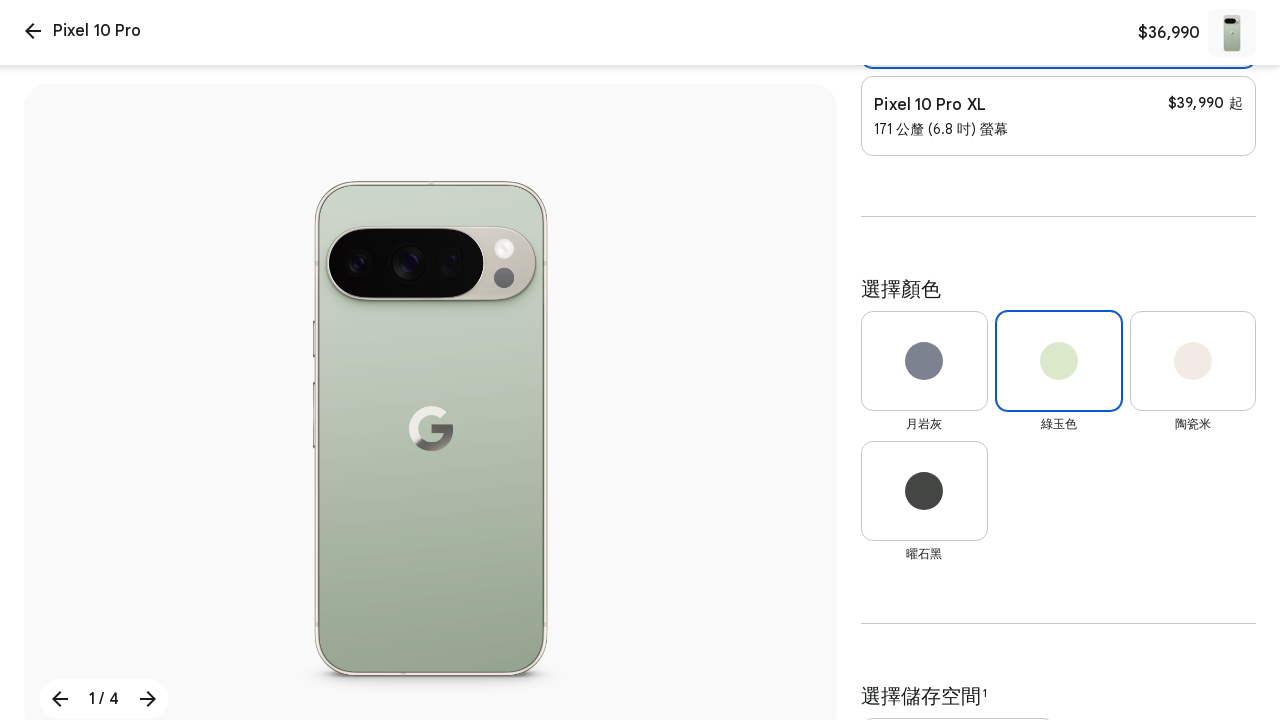

Waited for UI to update after selecting 綠玉色
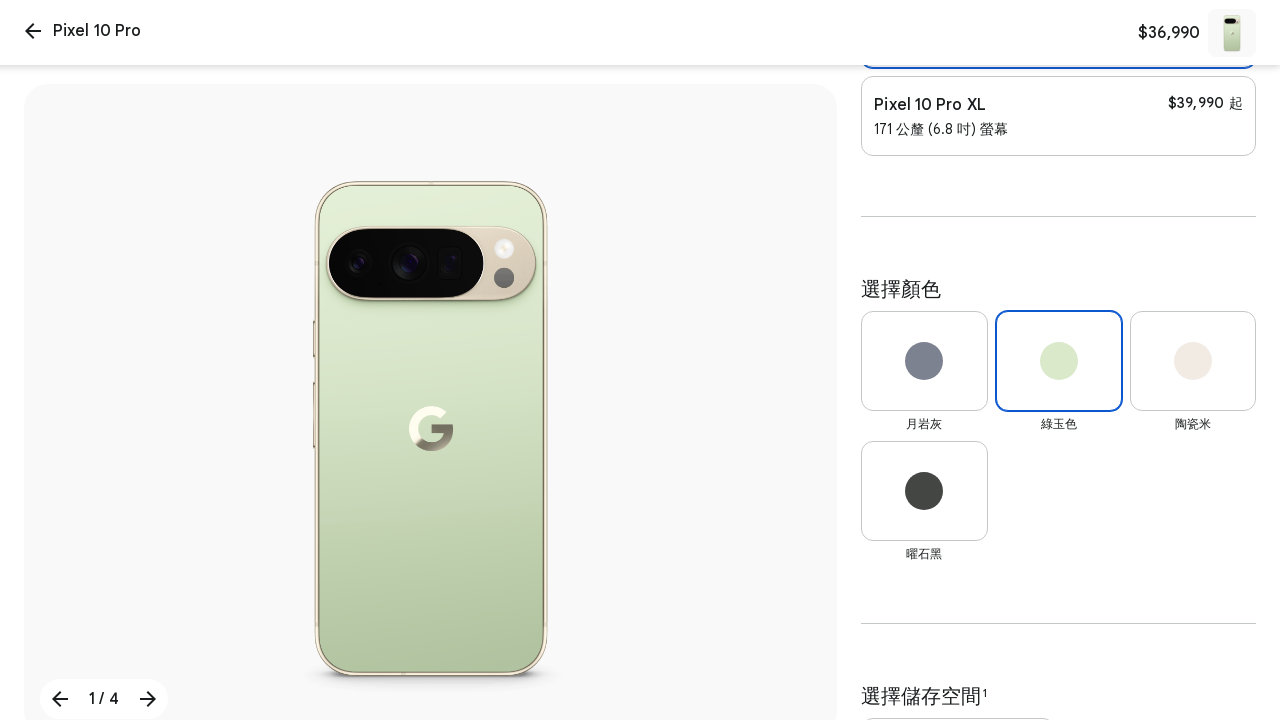

Retrieved 256GB storage option text for 綠玉色: 256 GB
$36,990
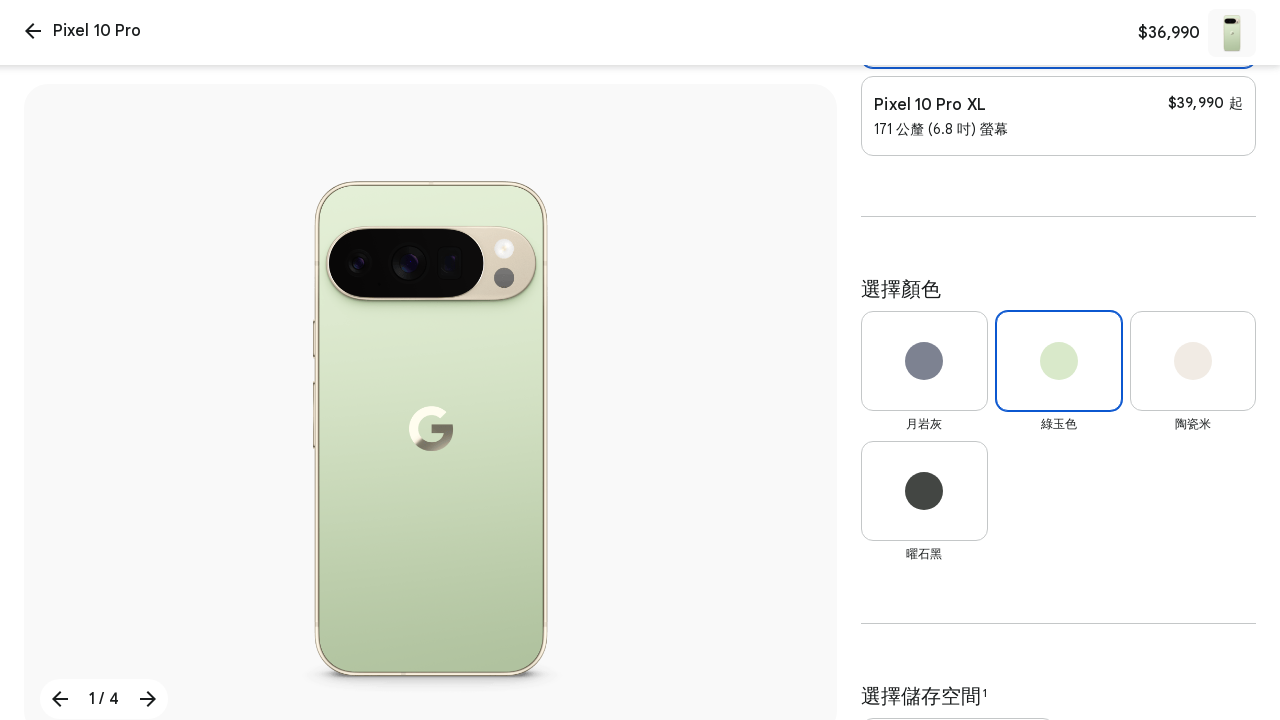

Verified 256GB storage button visibility for 綠玉色
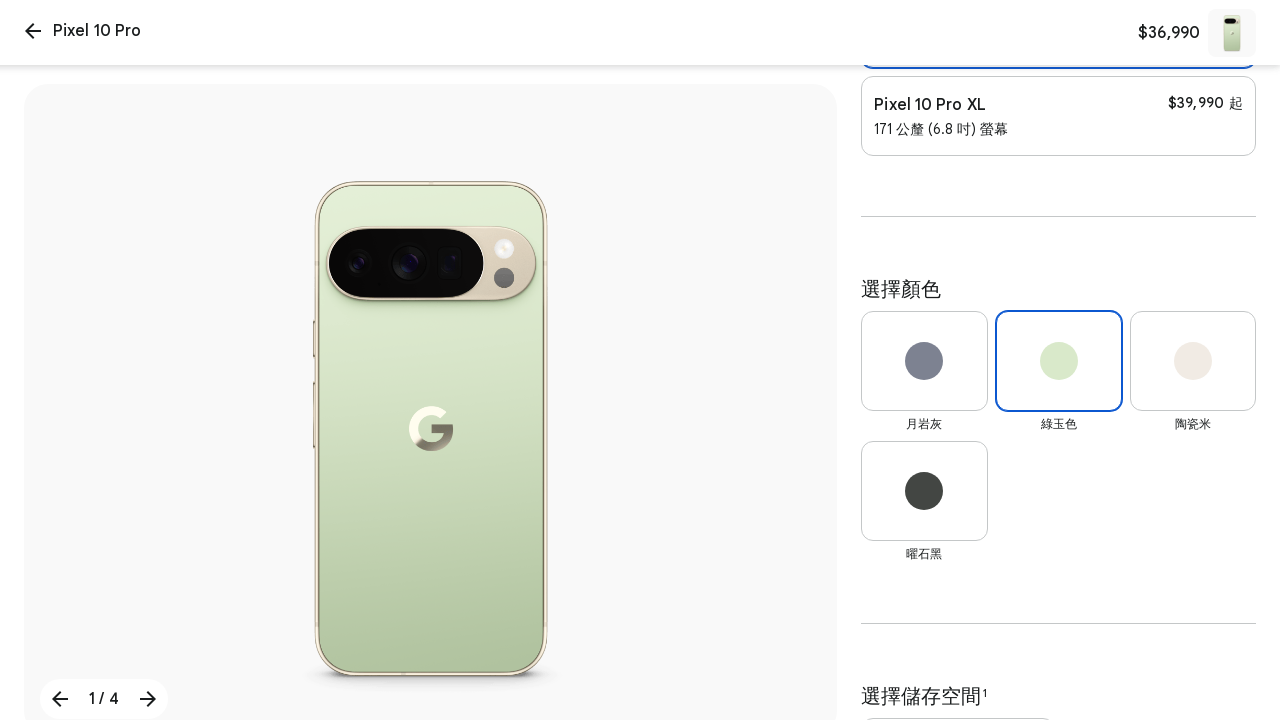

Clicked color option: 陶瓷米 at (1193, 361) on button[data-tracking-label="陶瓷米"]
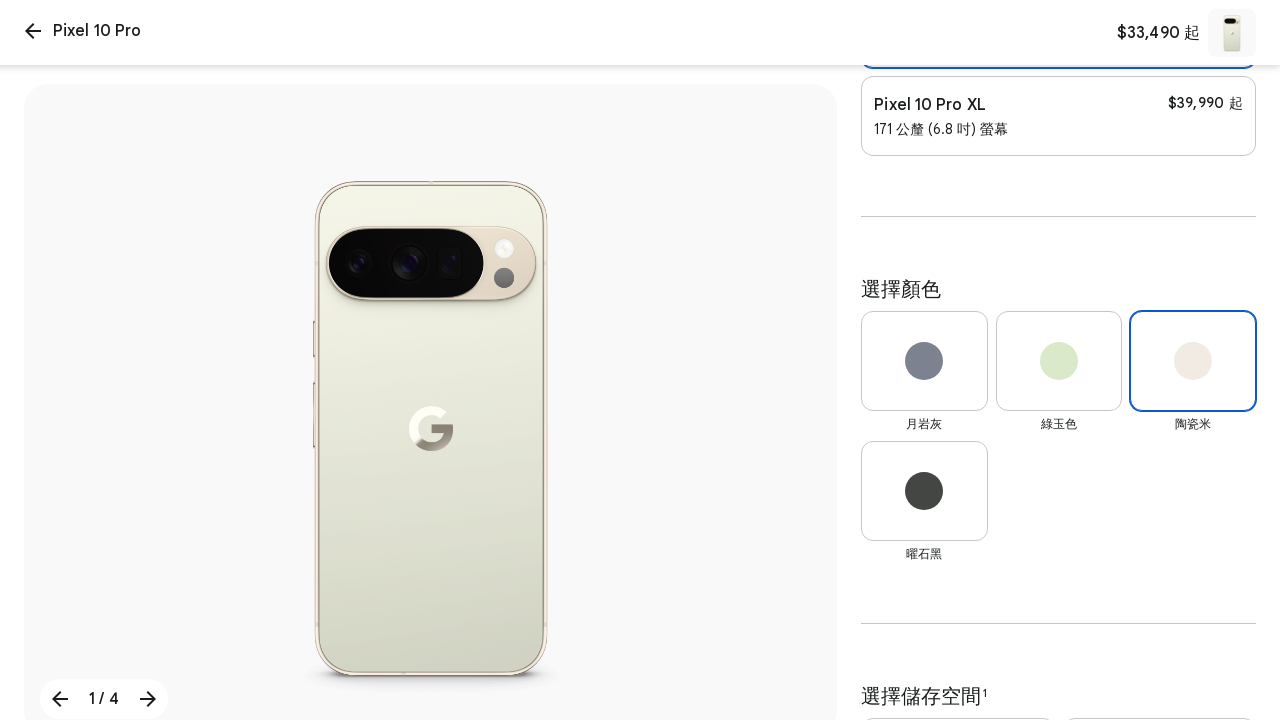

Waited for UI to update after selecting 陶瓷米
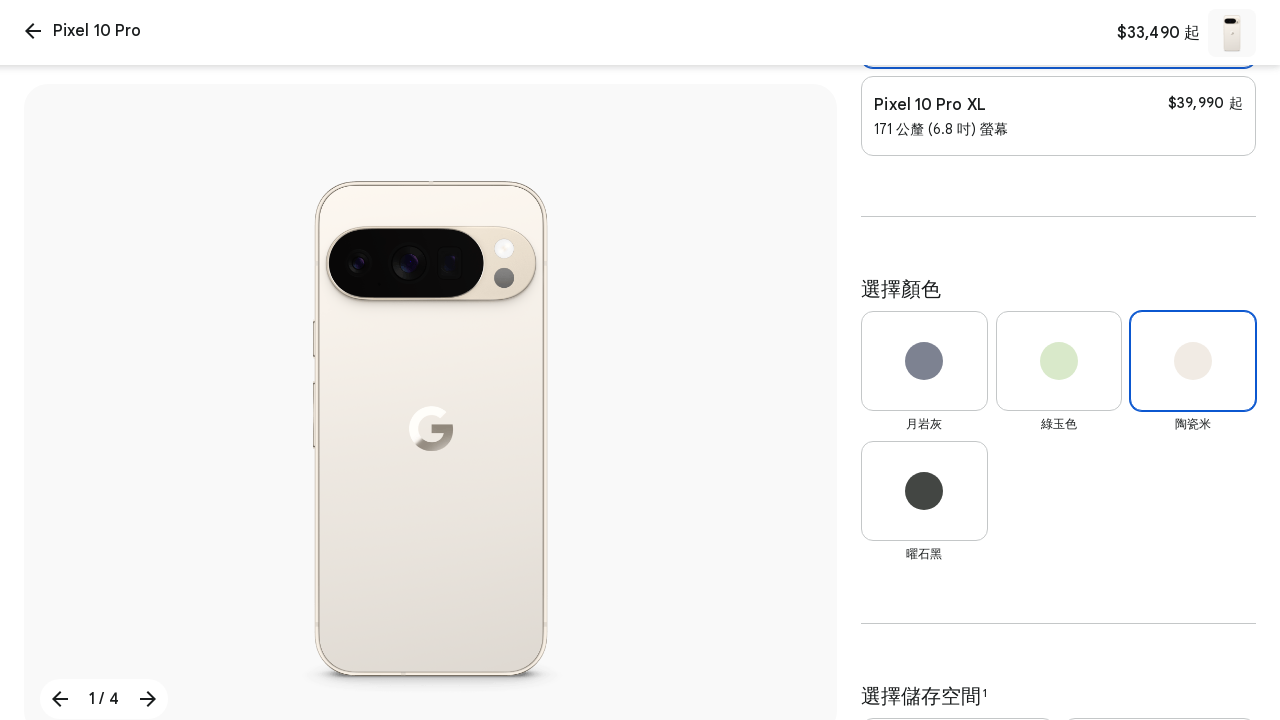

Retrieved 256GB storage option text for 陶瓷米: 256 GB
$36,990
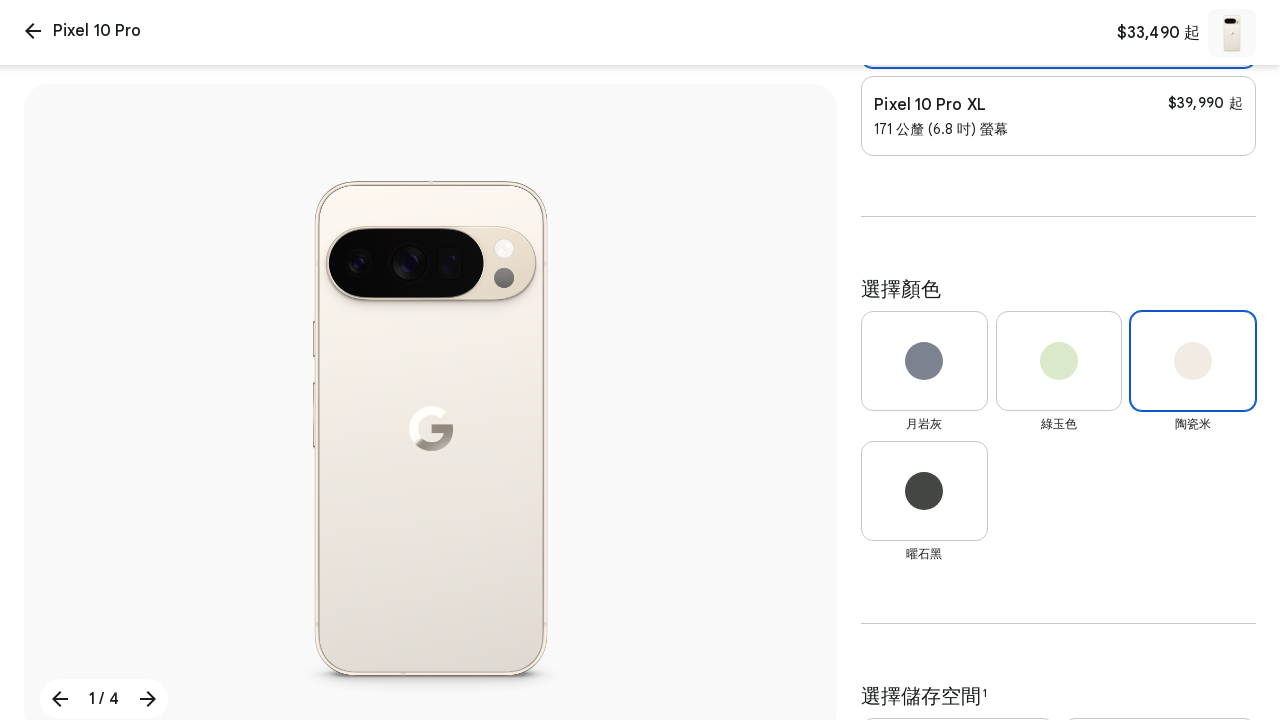

Verified 256GB storage button visibility for 陶瓷米
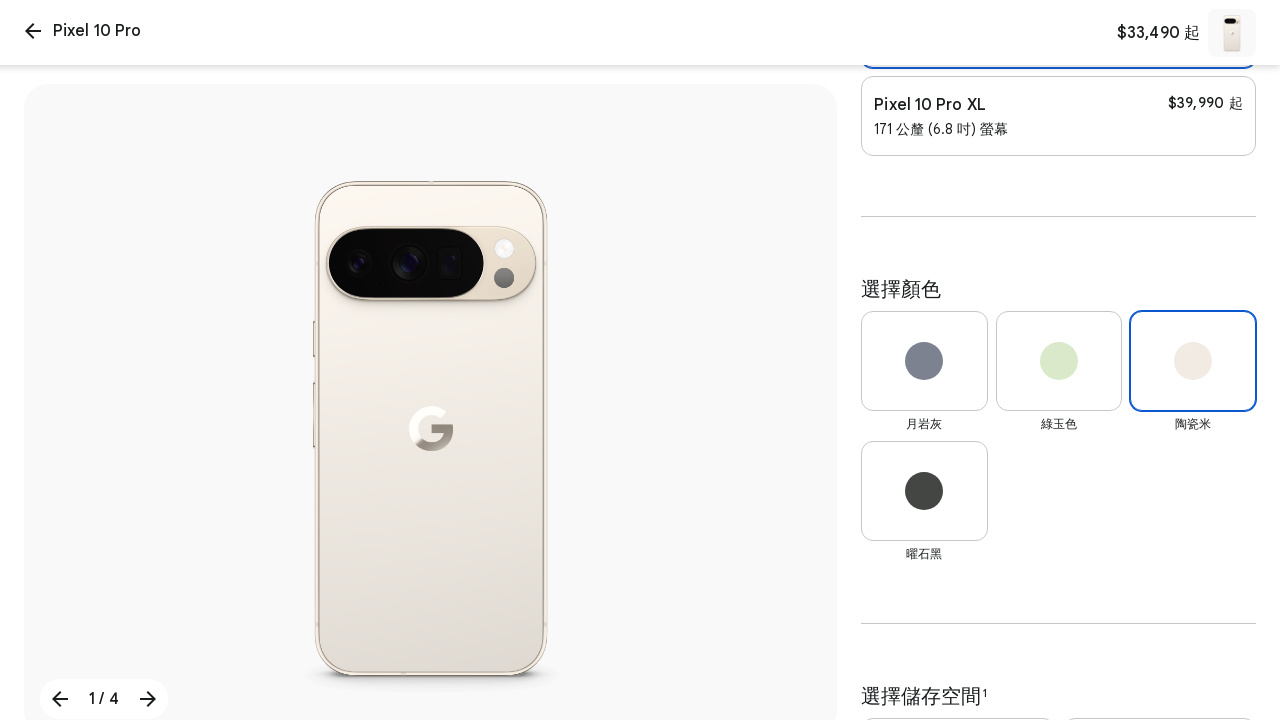

Clicked color option: 曜石黑 at (924, 491) on button[data-tracking-label="曜石黑"]
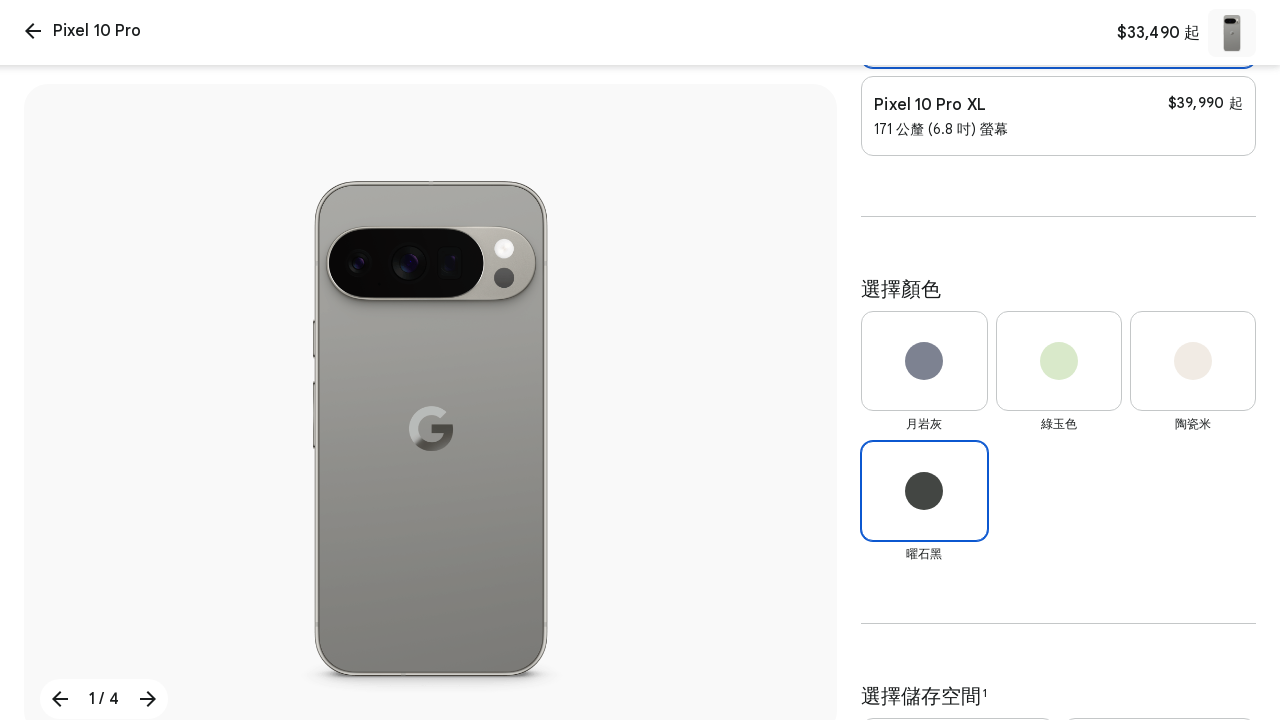

Waited for UI to update after selecting 曜石黑
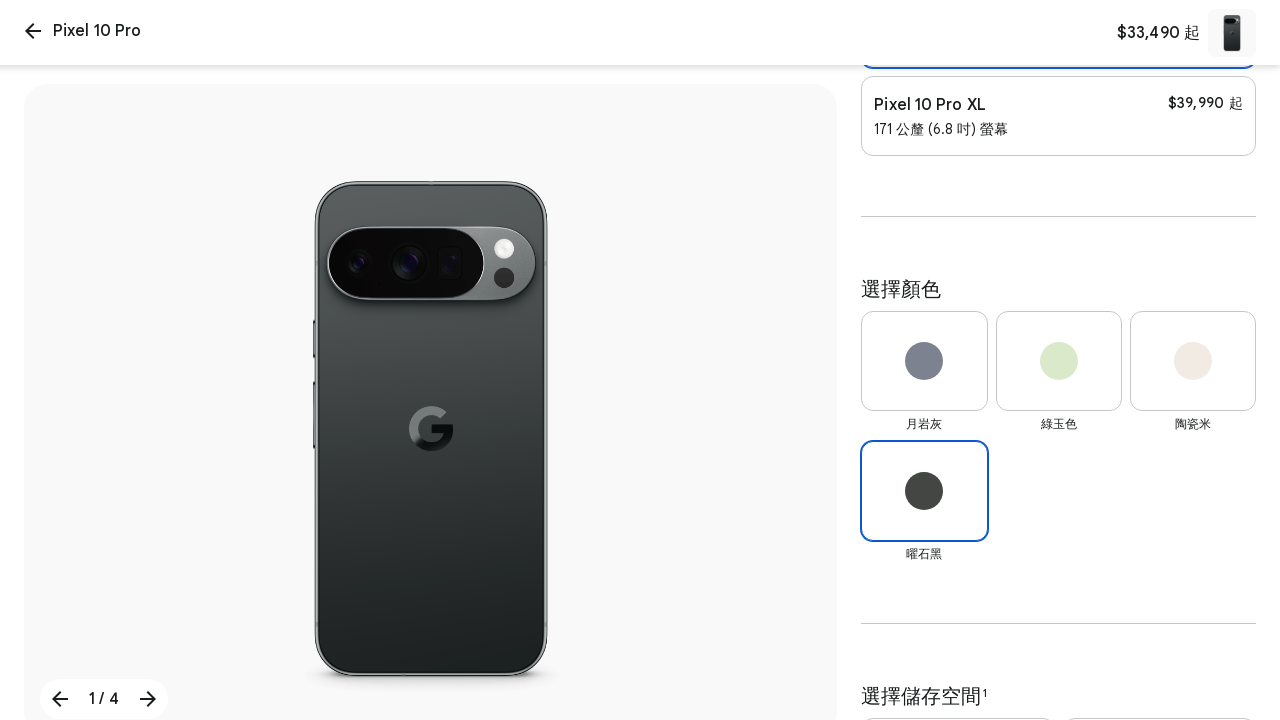

Retrieved 256GB storage option text for 曜石黑: 256 GB
$36,990
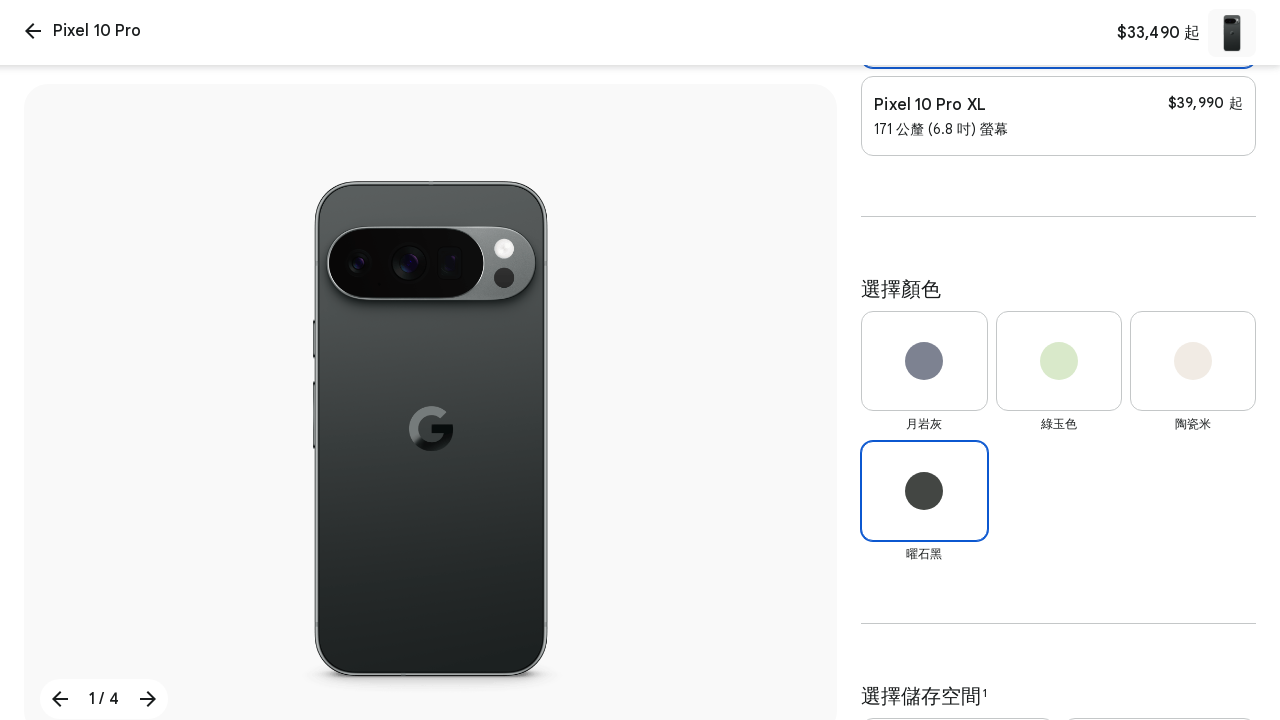

Verified 256GB storage button visibility for 曜石黑
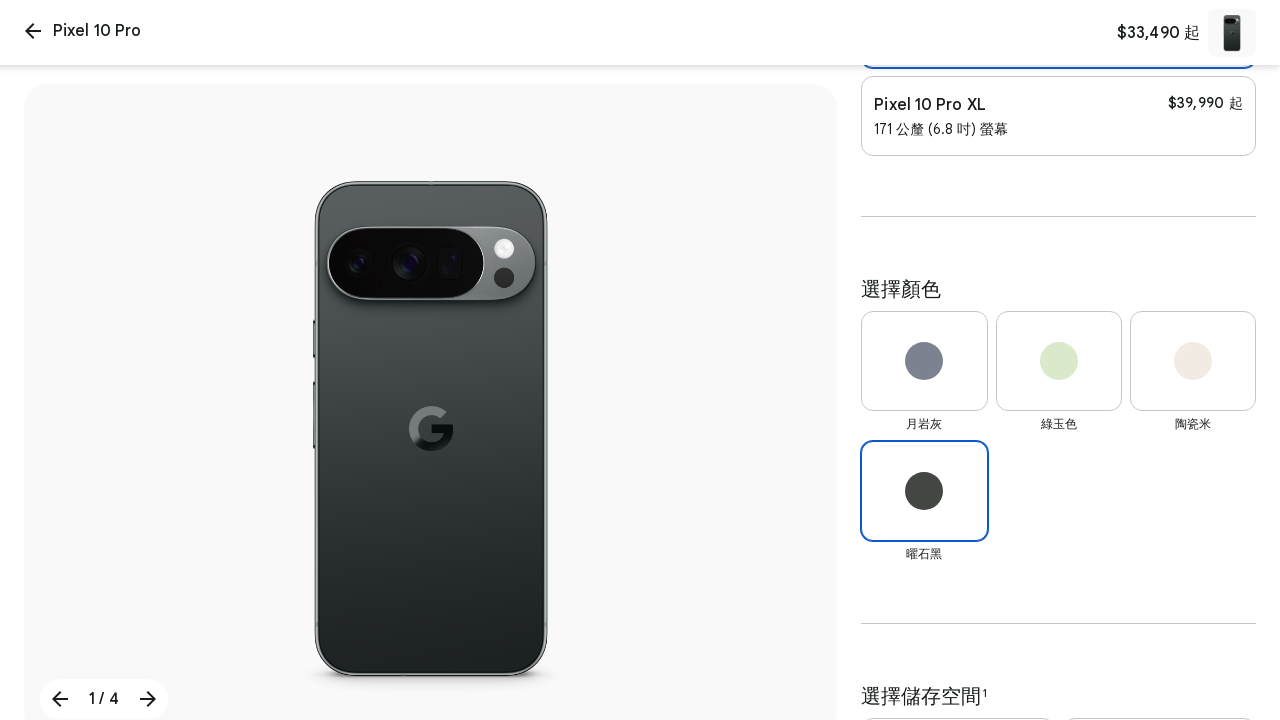

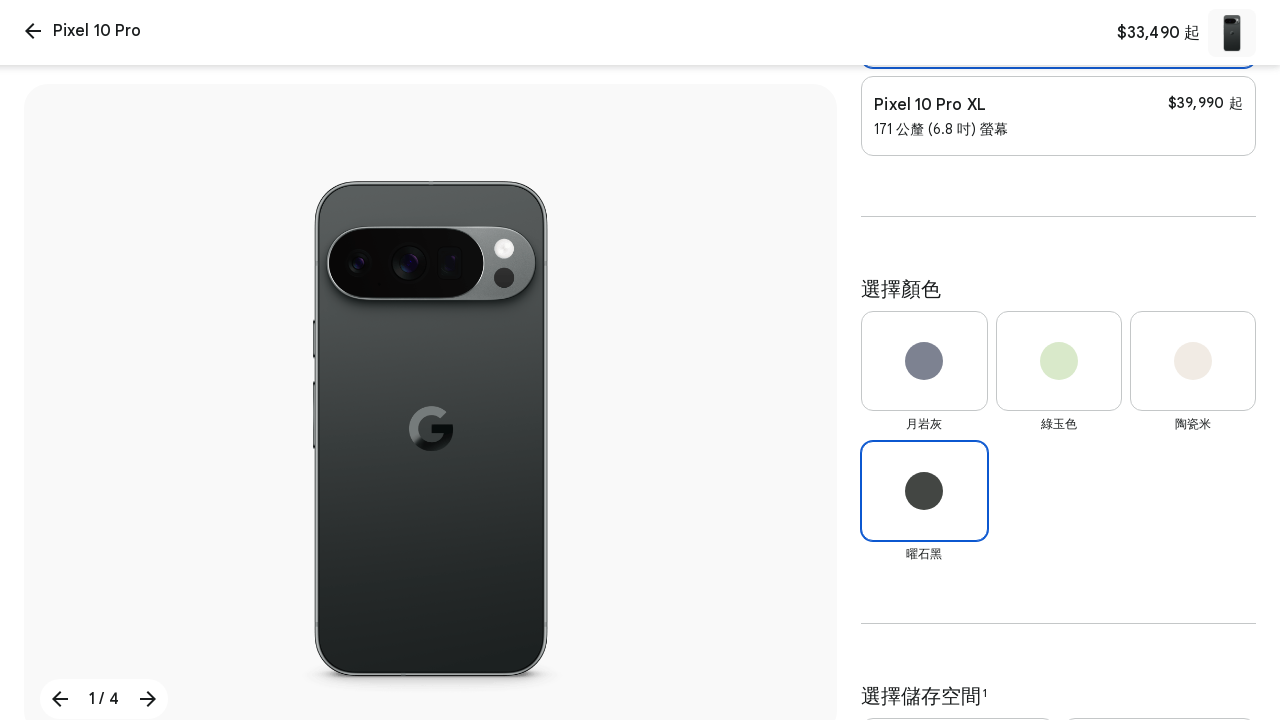